Navigates to a YouTube video page and waits for the video player to load

Starting URL: https://www.youtube.com/watch?v=vAa951sMoFg

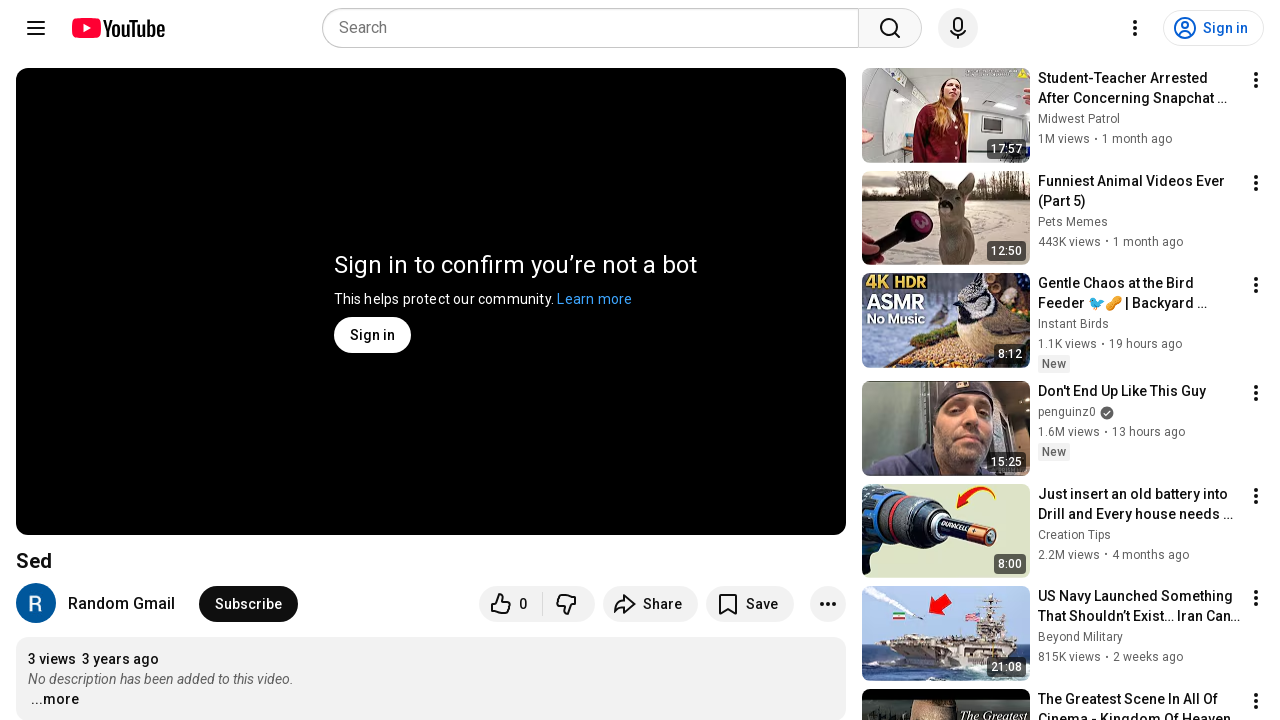

Navigated to YouTube video page
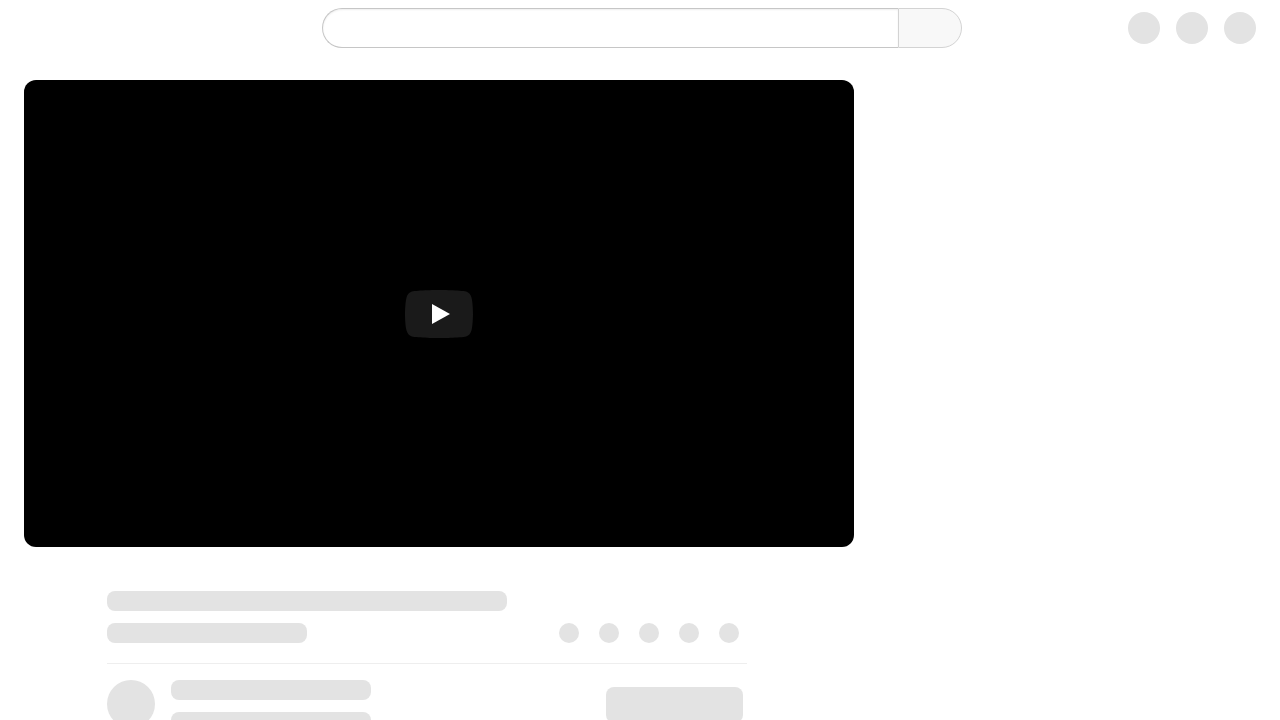

YouTube video player loaded
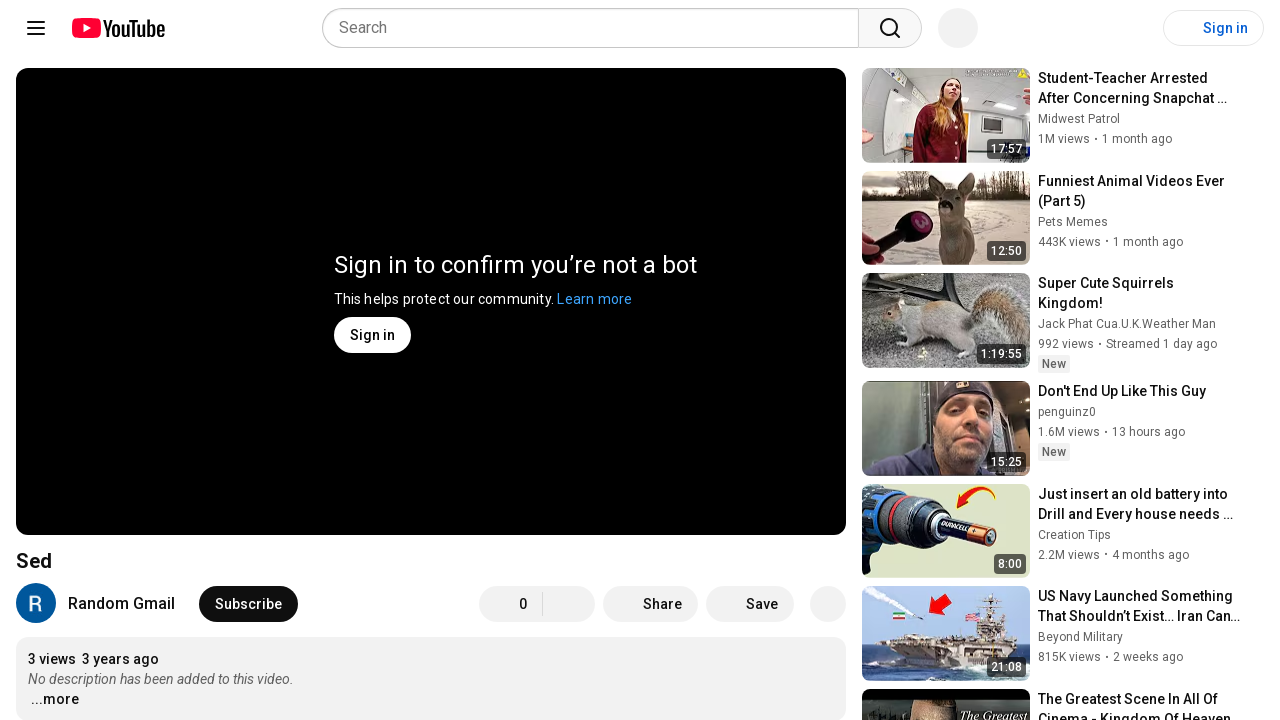

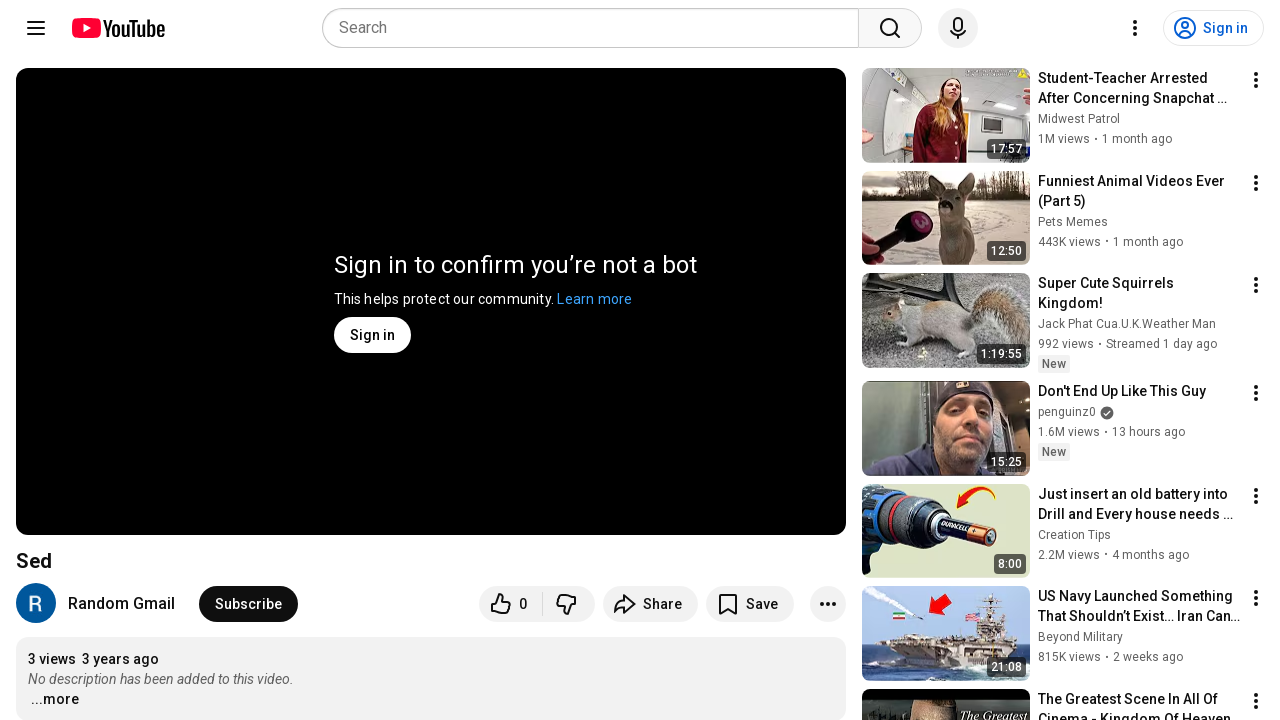